Navigates to the Class Attribute page on UI Testing Playground, clicks the primary button (which has dynamic classes), and accepts the resulting alert dialog.

Starting URL: http://uitestingplayground.com/home

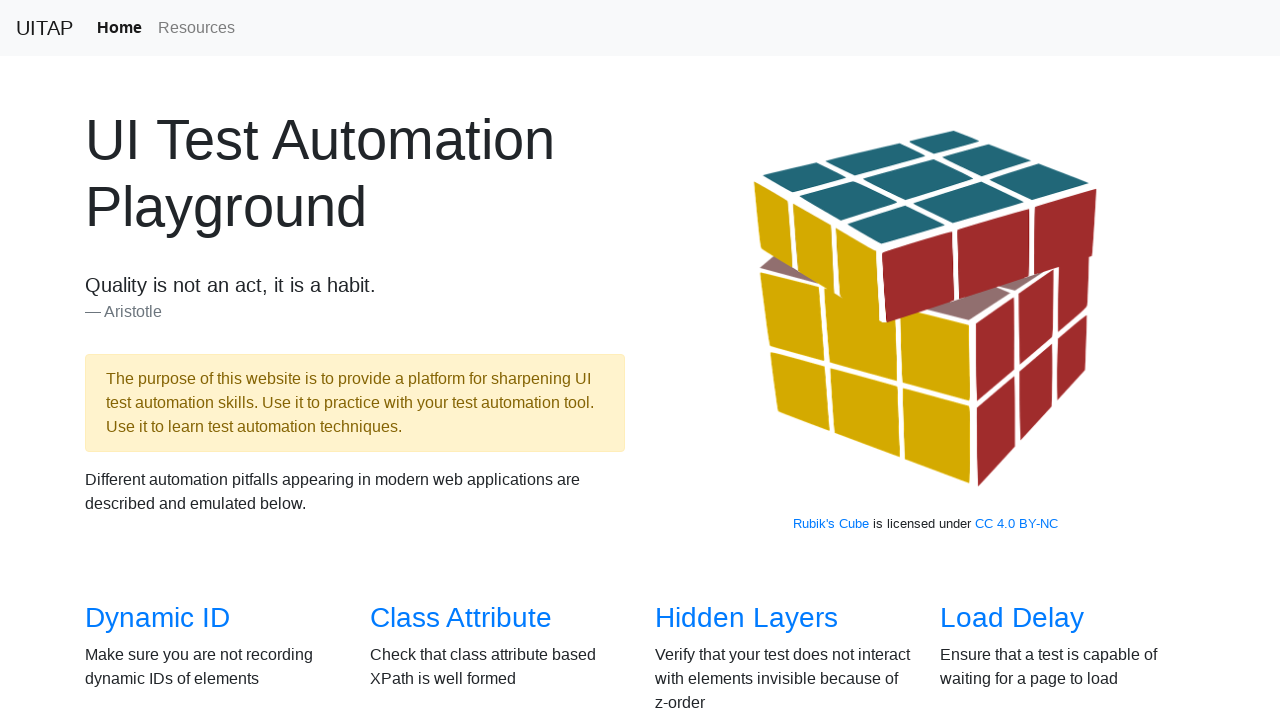

Clicked link to navigate to Class Attribute page at (461, 618) on a[href='/classattr']
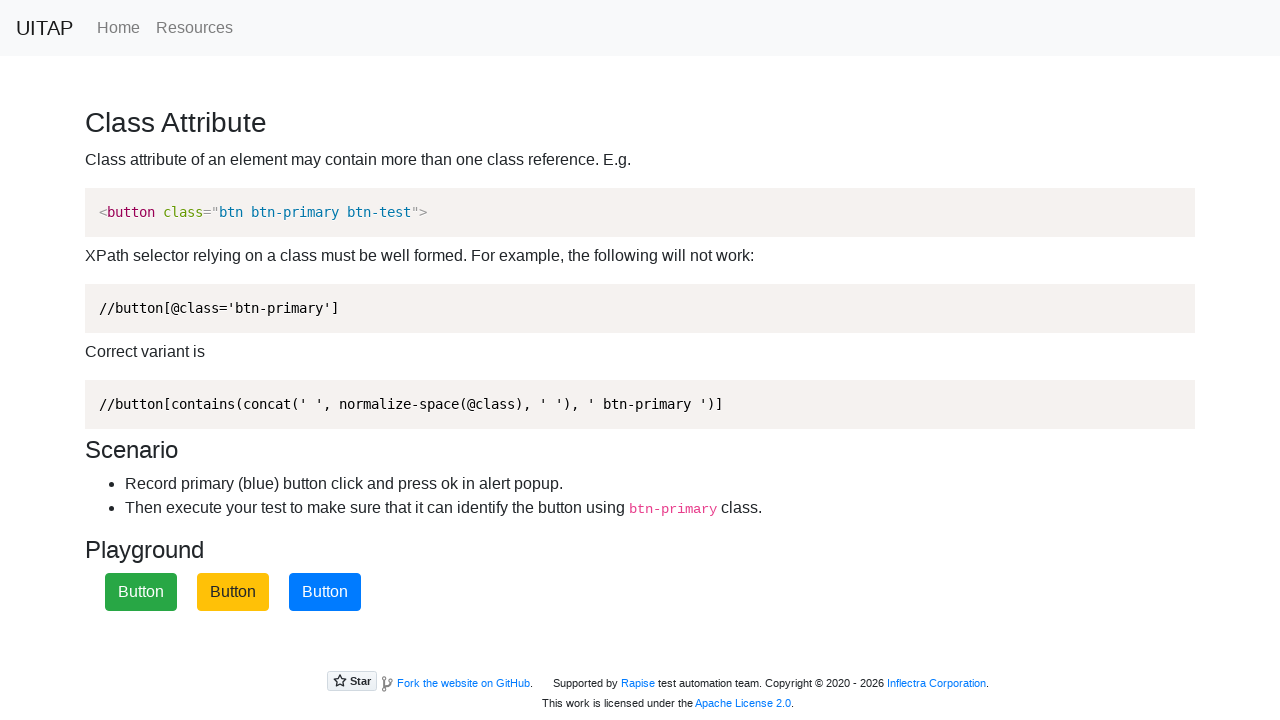

Waited for primary button to load on Class Attribute page
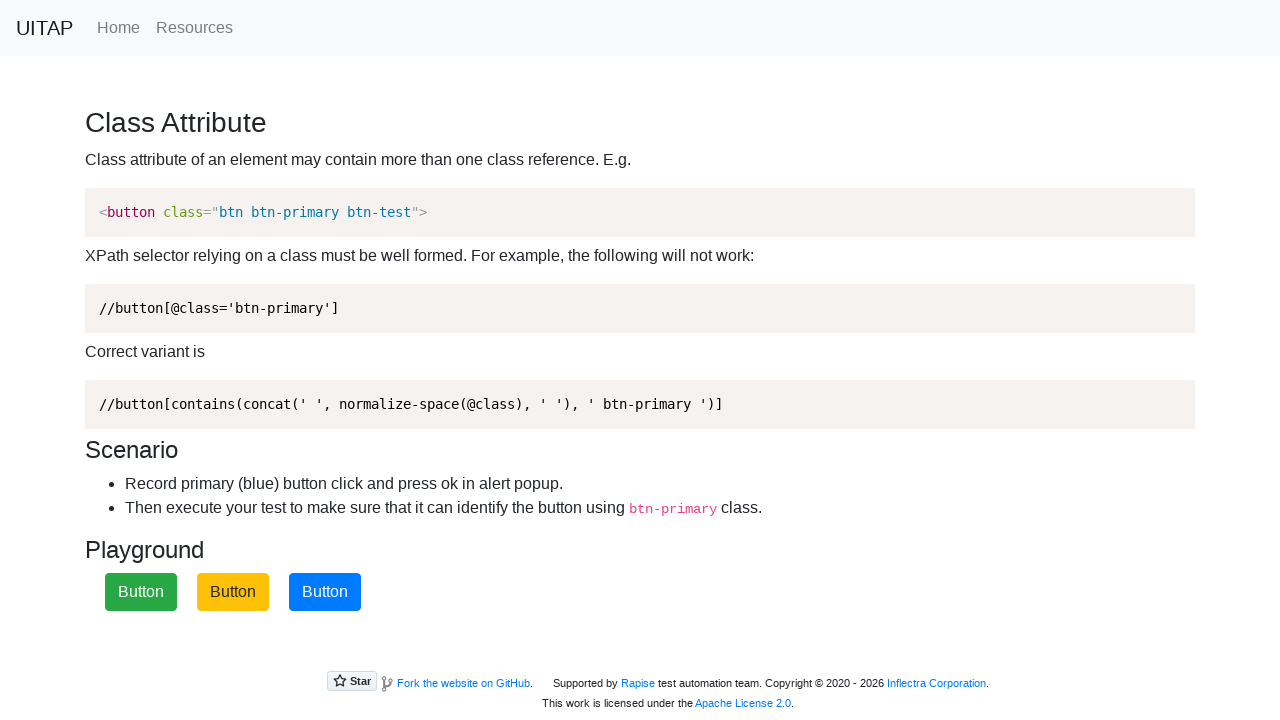

Set up dialog handler to automatically accept alerts
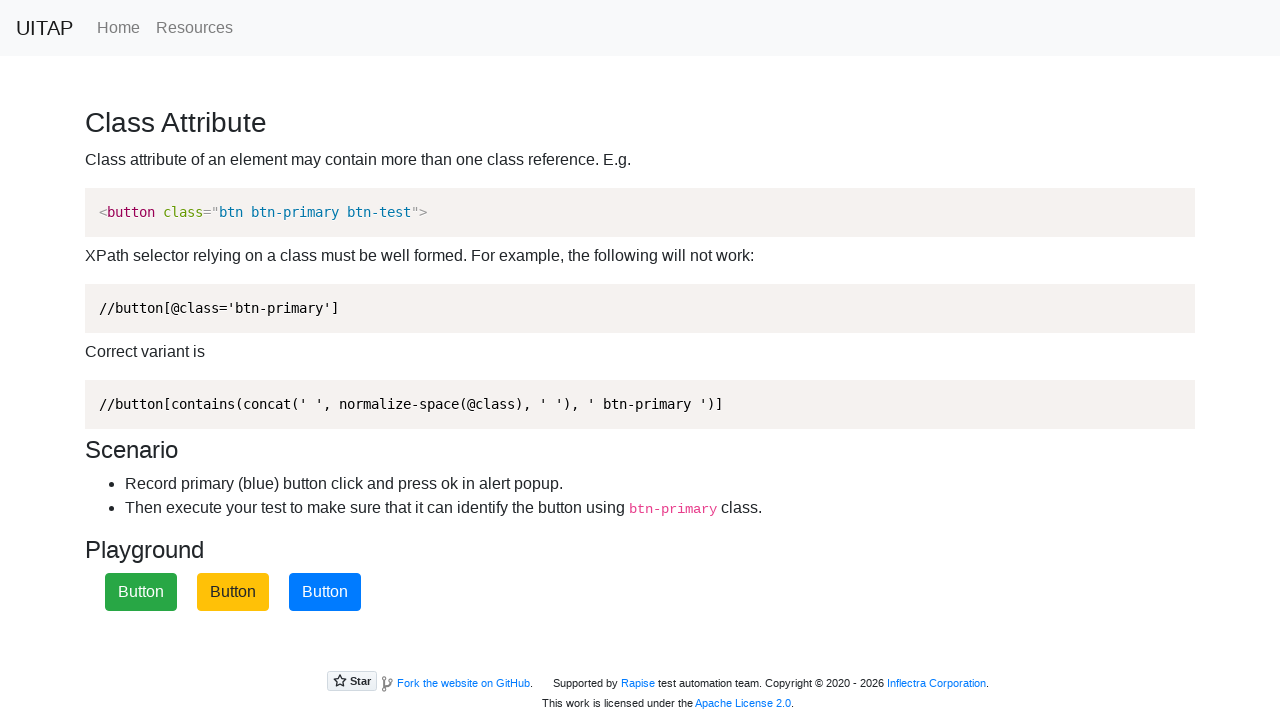

Clicked primary button with dynamic classes at (325, 592) on .btn-primary
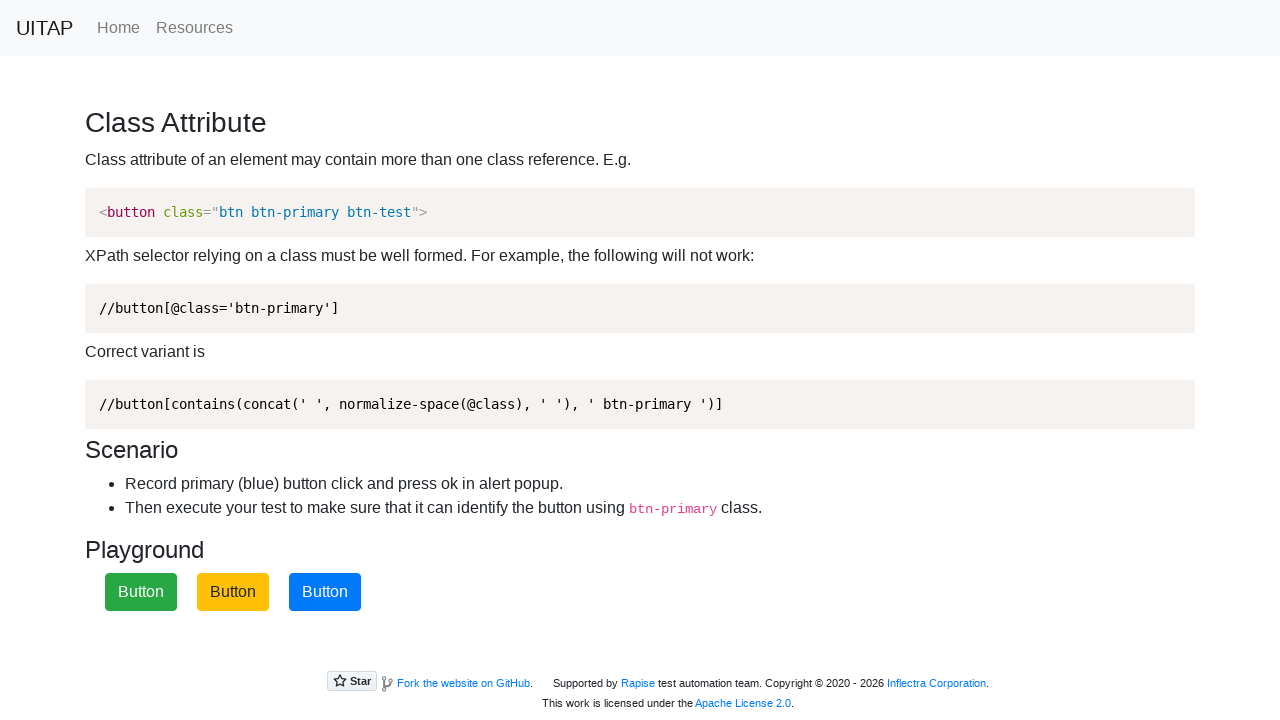

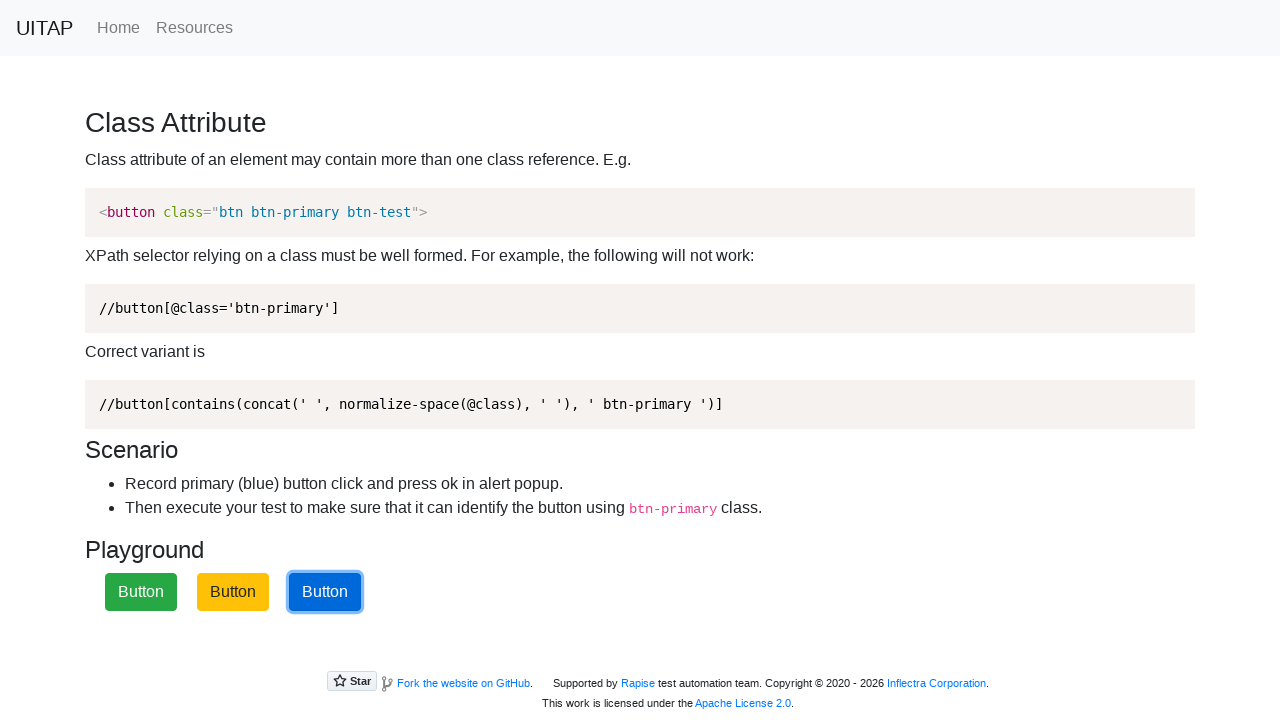